Tests creating a new article by filling out the title and description fields in the article form and submitting it, then verifying a success message appears

Starting URL: https://selenium-blog.herokuapp.com/articles/new

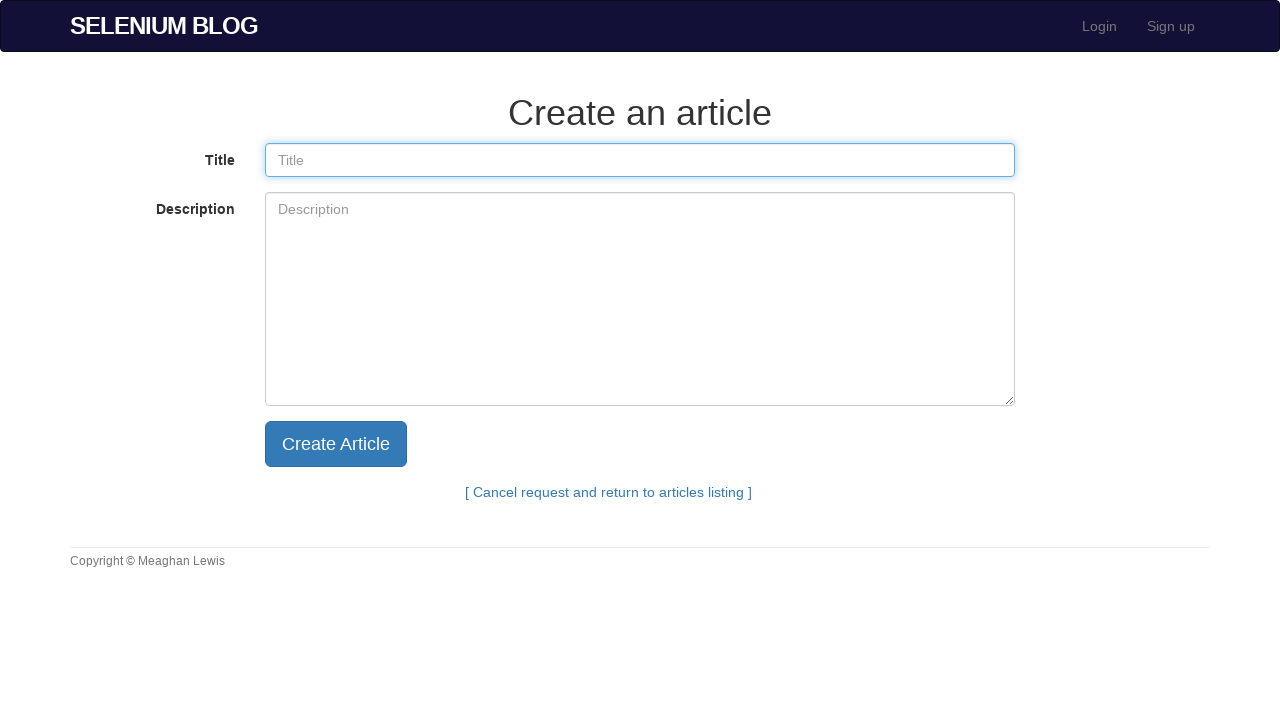

Filled article title field with 'Test Article' on input[name='article[title]'], input#article_title, input[placeholder*='Title'], 
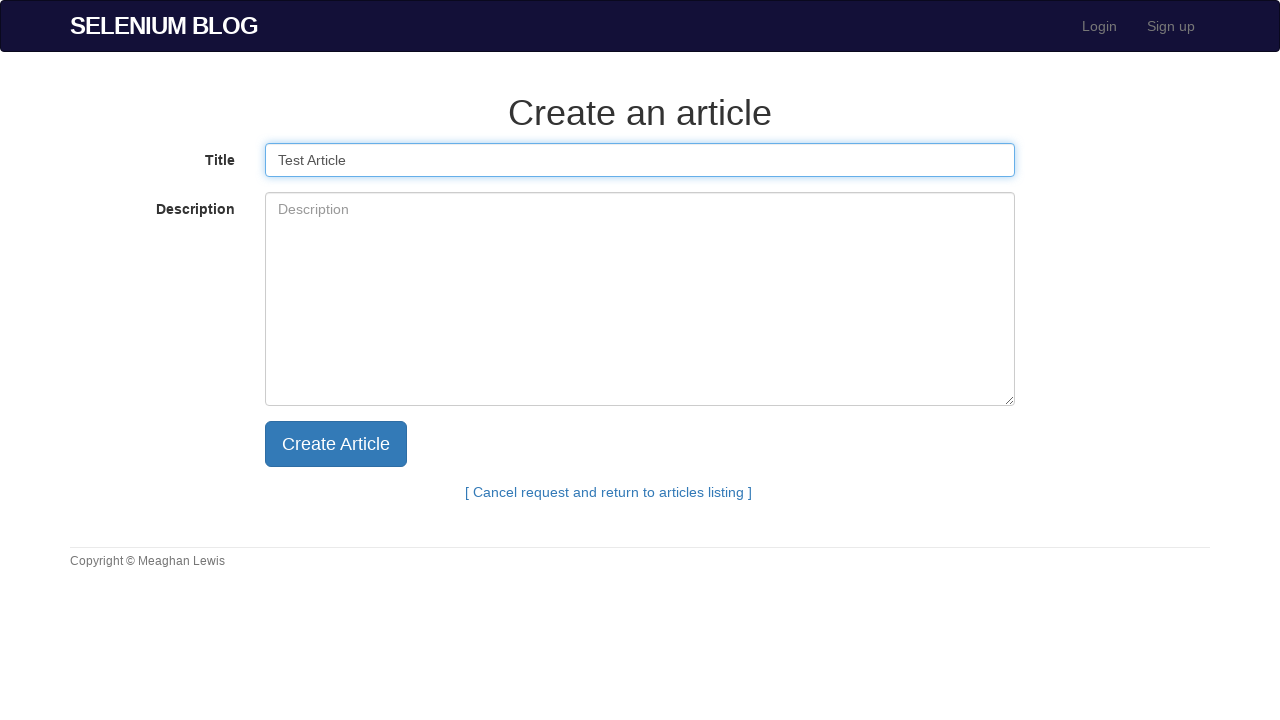

Filled article description field with 'Rand Text' on textarea[name='article[description]'], textarea#article_description, textarea[pl
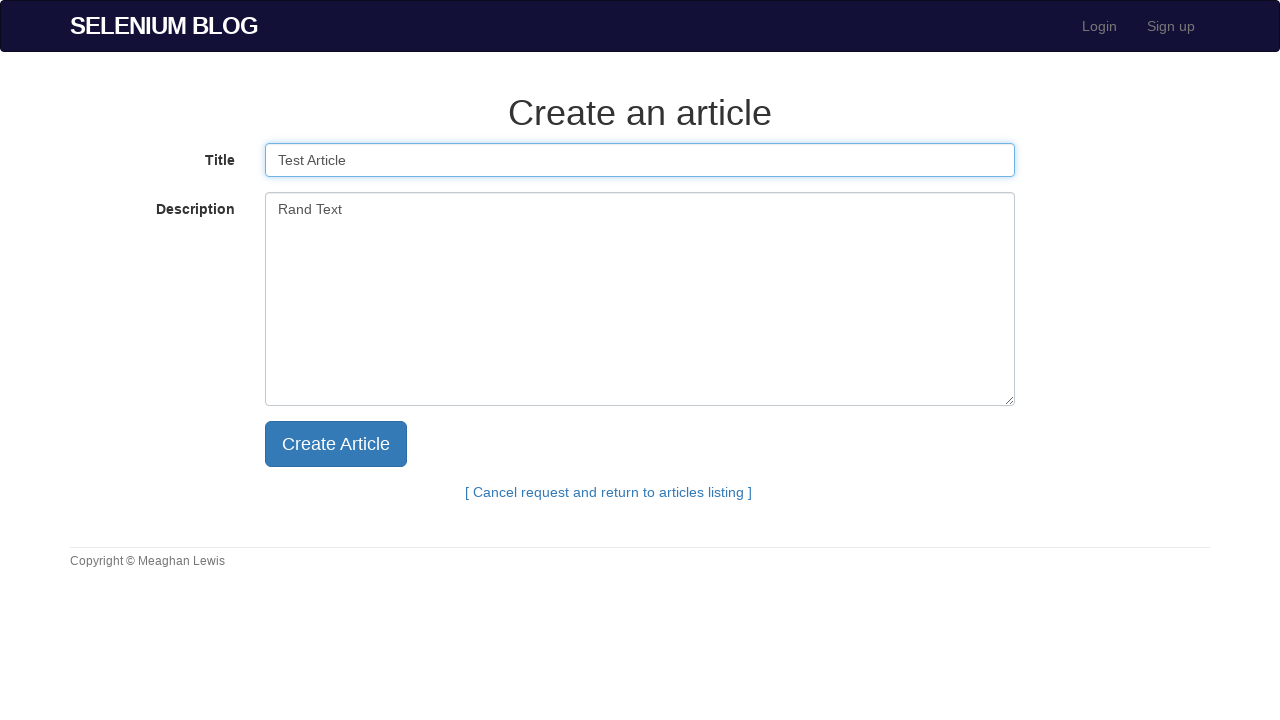

Clicked submit button to create article at (336, 444) on input[type='submit'], button[type='submit'], input[name='commit']
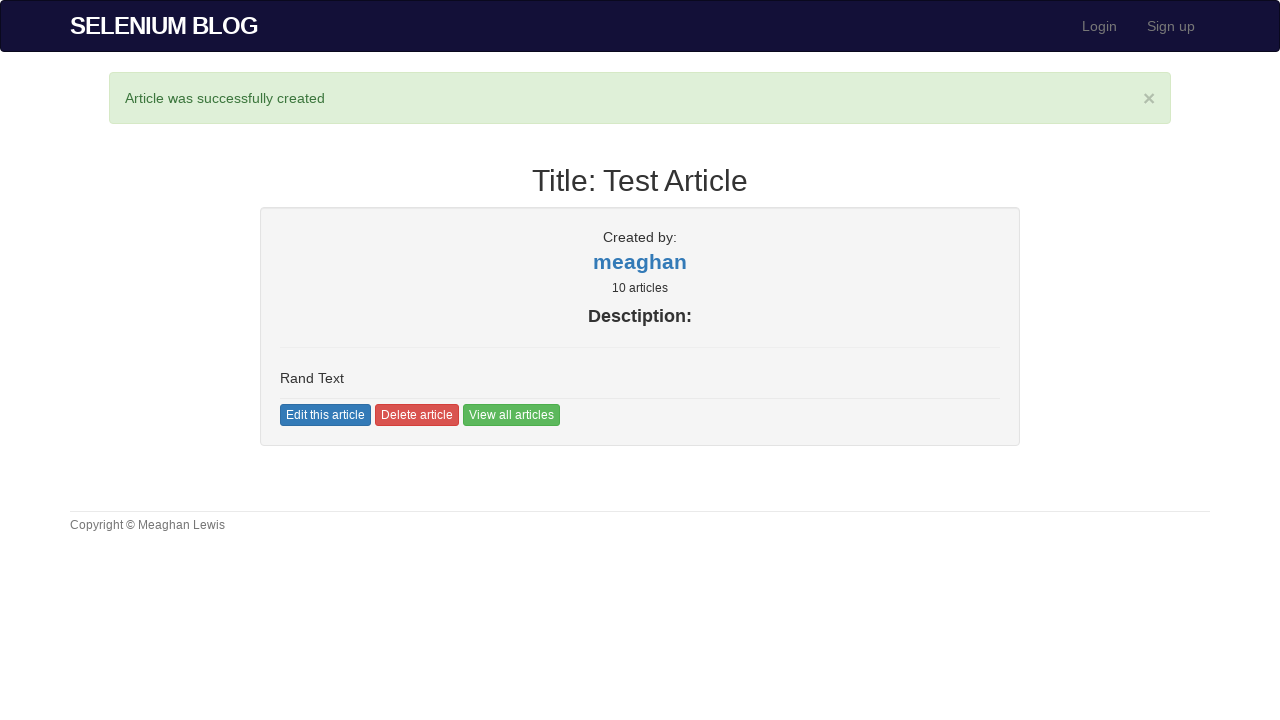

Success message 'Article was successfully created' appeared
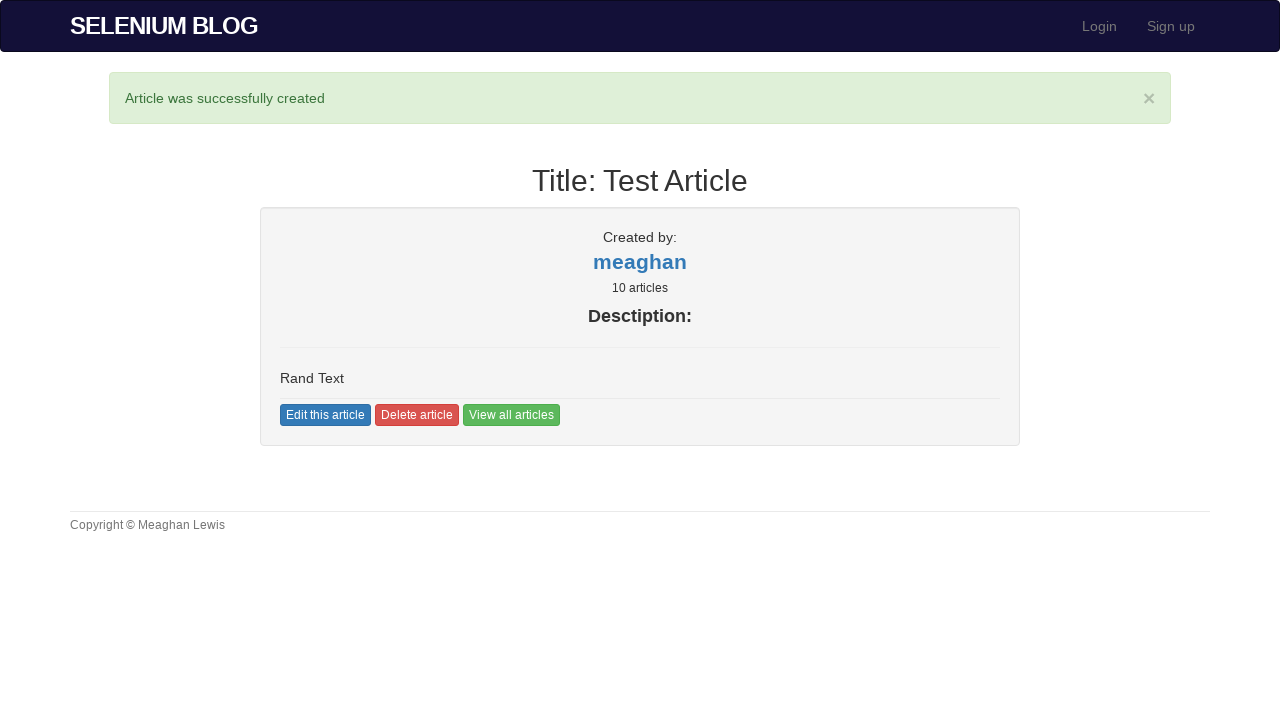

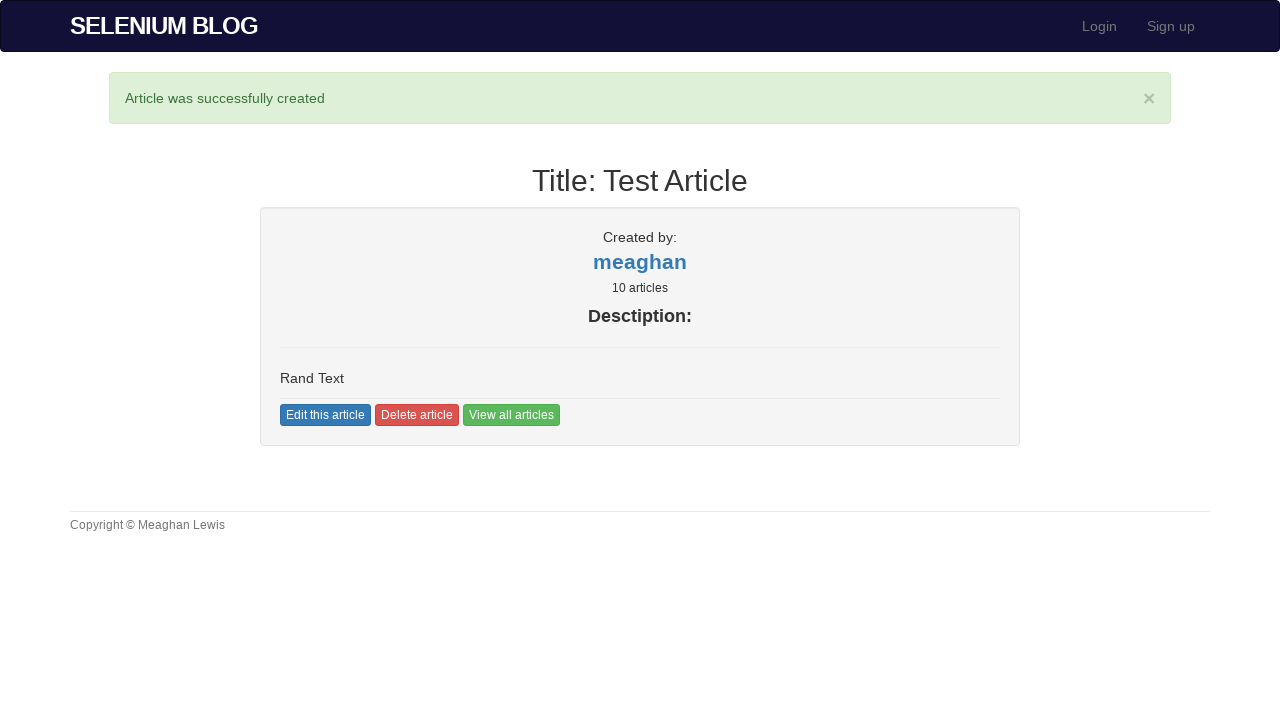